Tests an e-commerce grocery shopping flow by searching for products containing "ber", adding them to cart, viewing the cart, applying a promo code, and proceeding to checkout.

Starting URL: https://rahulshettyacademy.com/seleniumPractise/#/

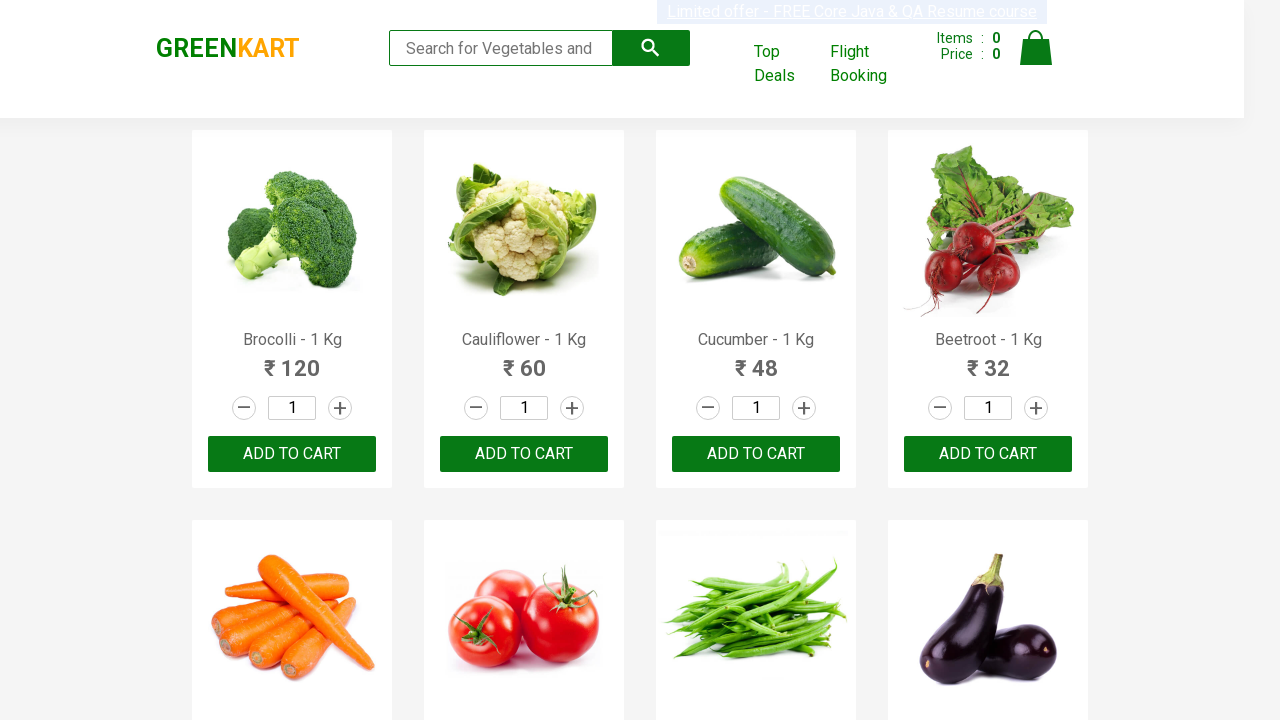

Filled search field with 'ber' to filter products on input[type='search']
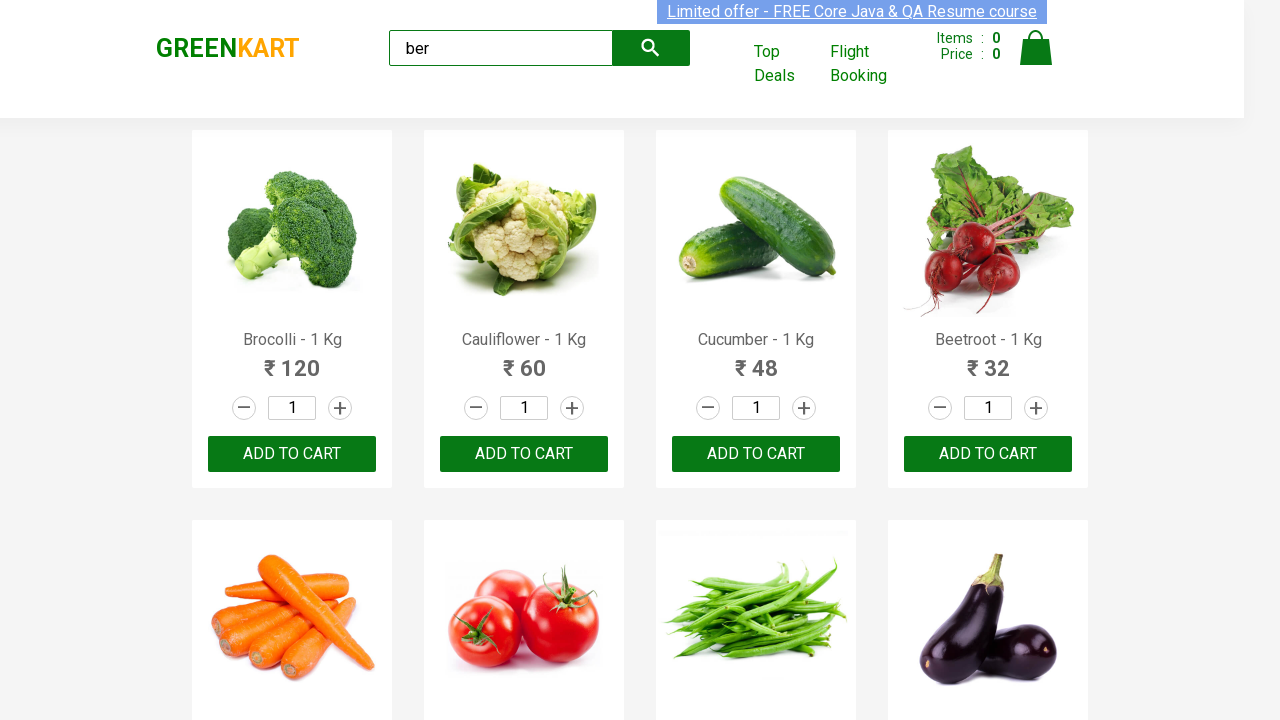

Search results loaded with filtered products containing 'ber'
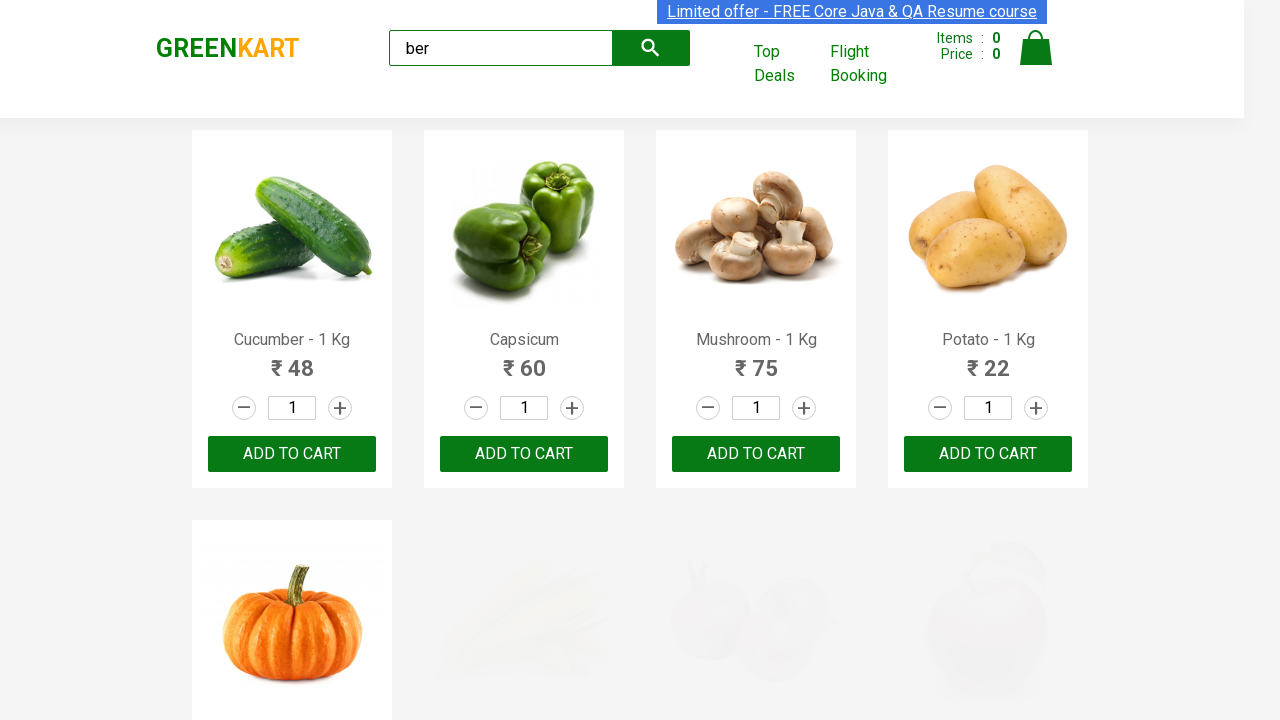

Clicked 'Add to Cart' button for a product at (292, 454) on div.products div.product button >> nth=0
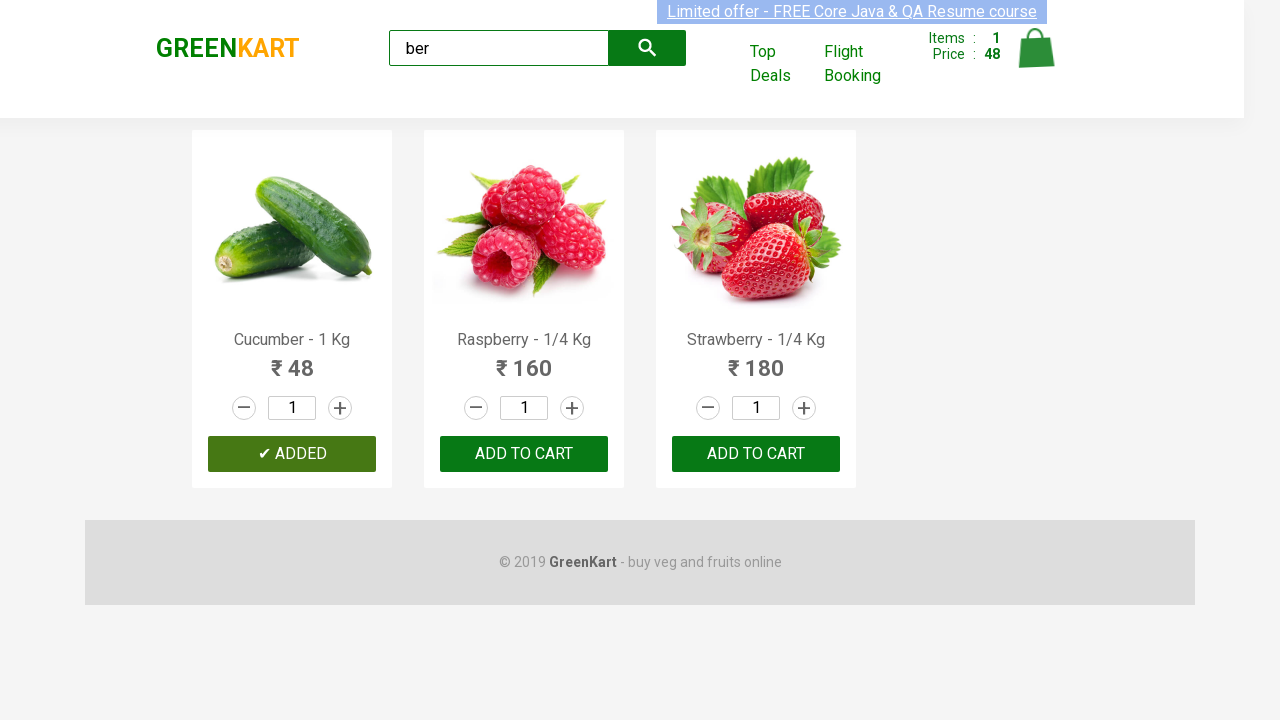

Clicked 'Add to Cart' button for a product at (524, 454) on div.products div.product button >> nth=1
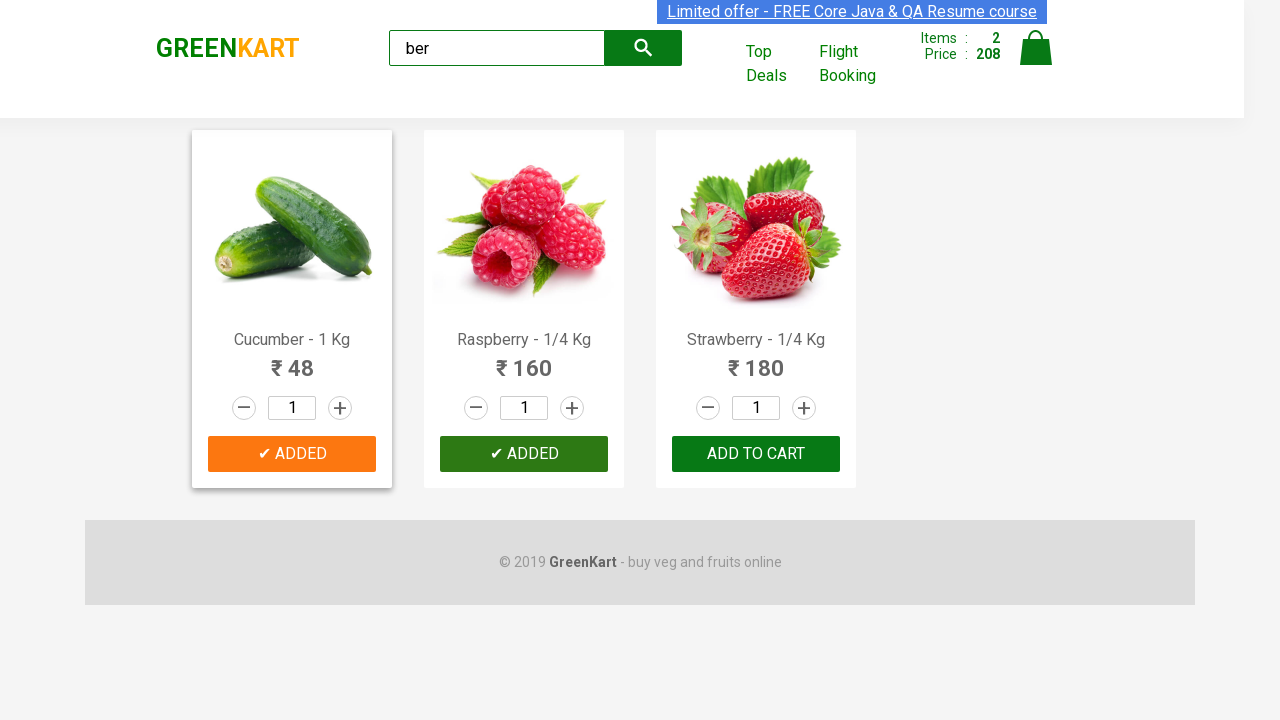

Clicked 'Add to Cart' button for a product at (756, 454) on div.products div.product button >> nth=2
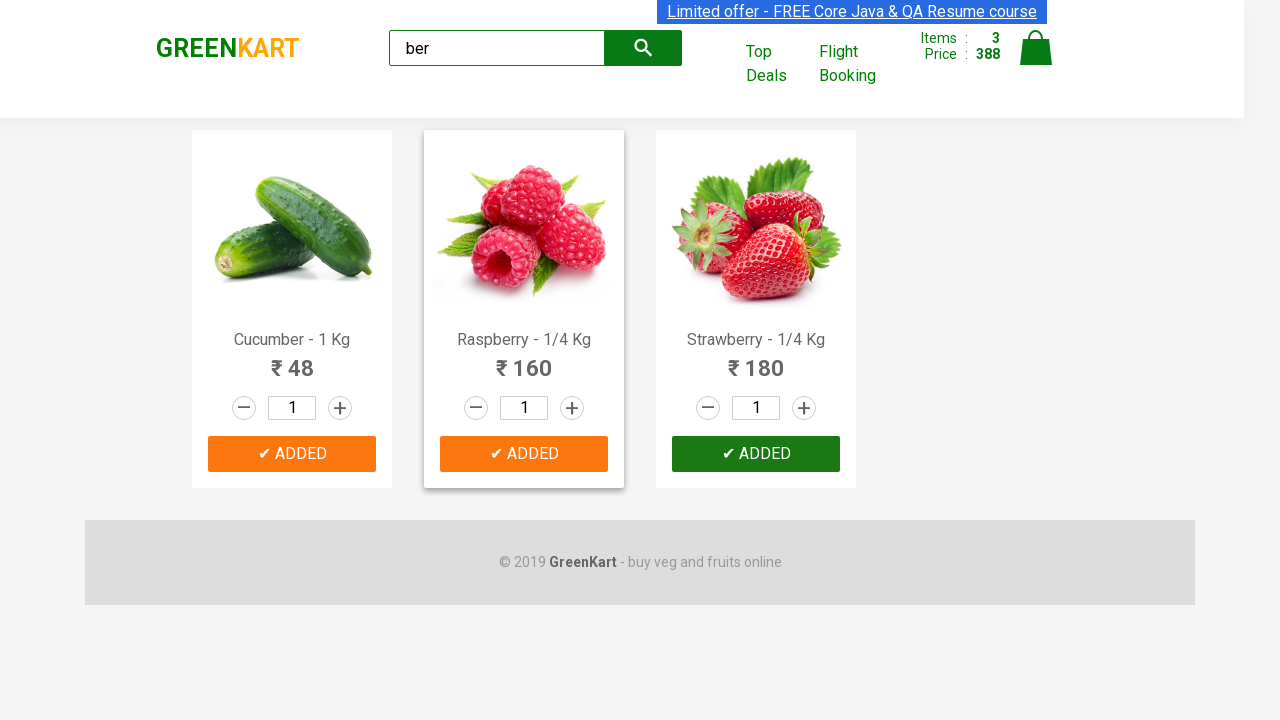

Clicked cart icon to view shopping cart at (1036, 48) on img[alt='Cart']
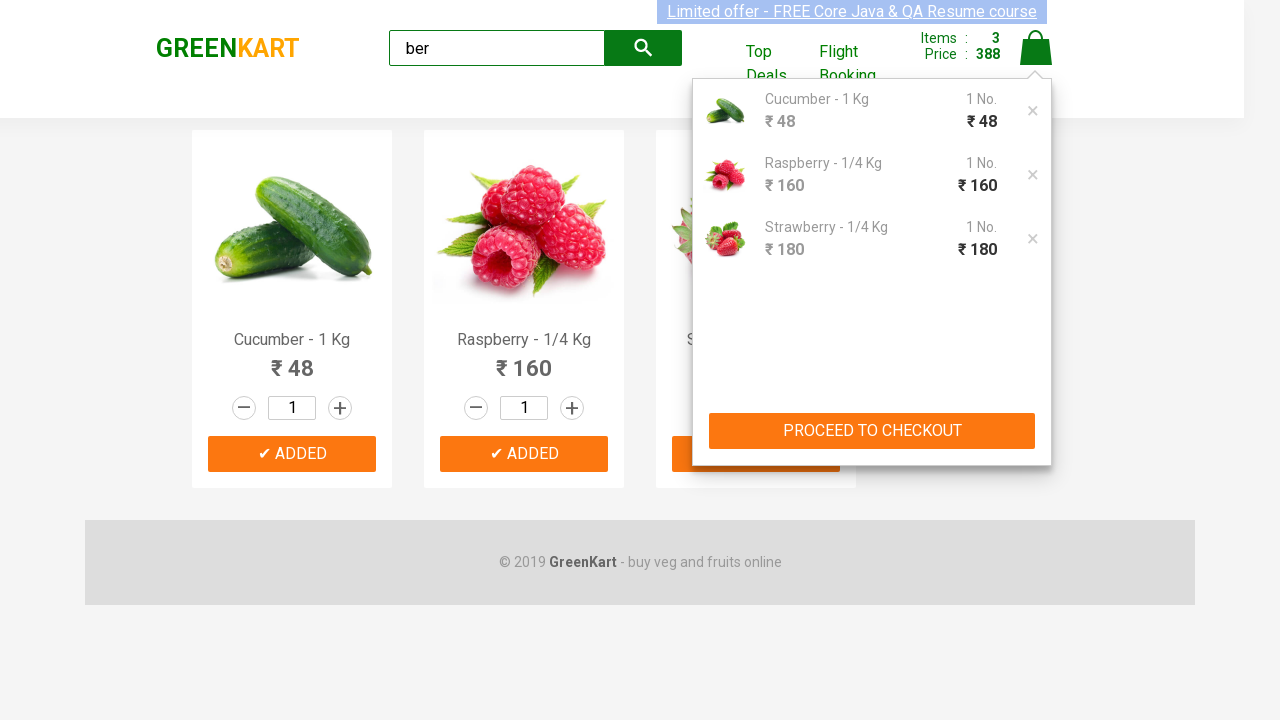

Clicked 'PROCEED TO CHECKOUT' button at (872, 431) on button:has-text('PROCEED TO CHECKOUT')
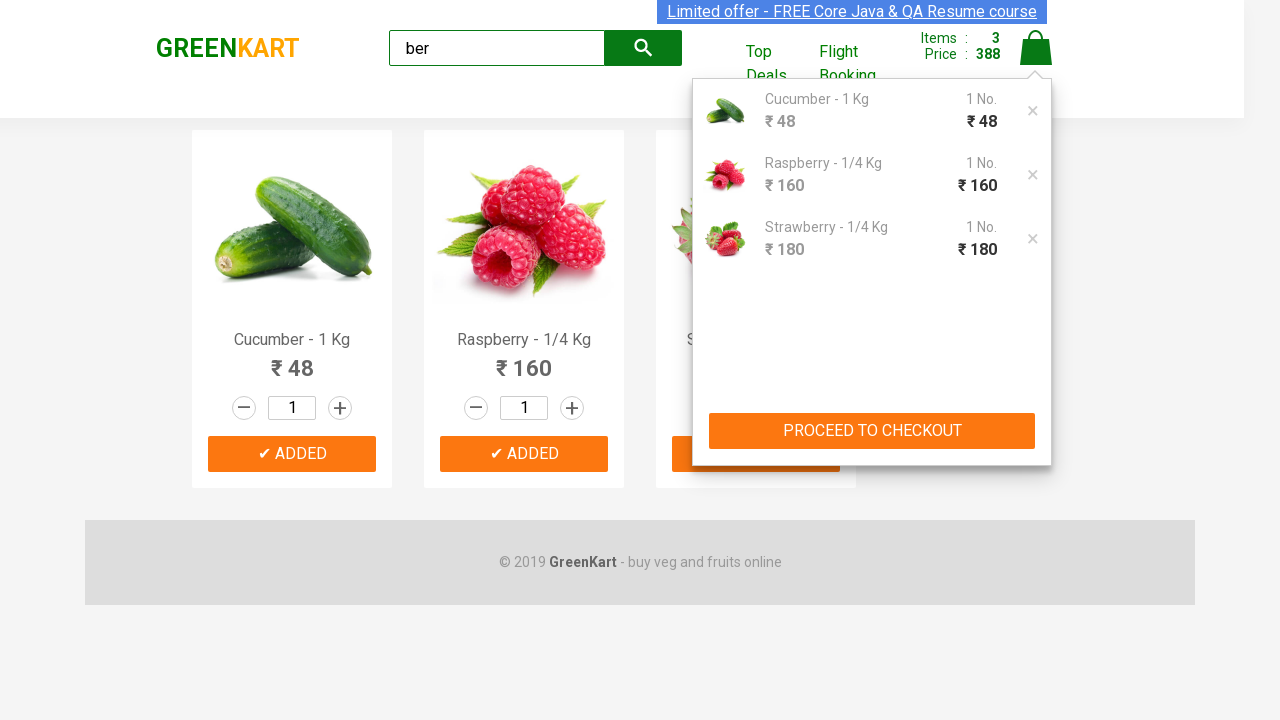

Cart page loaded with product table
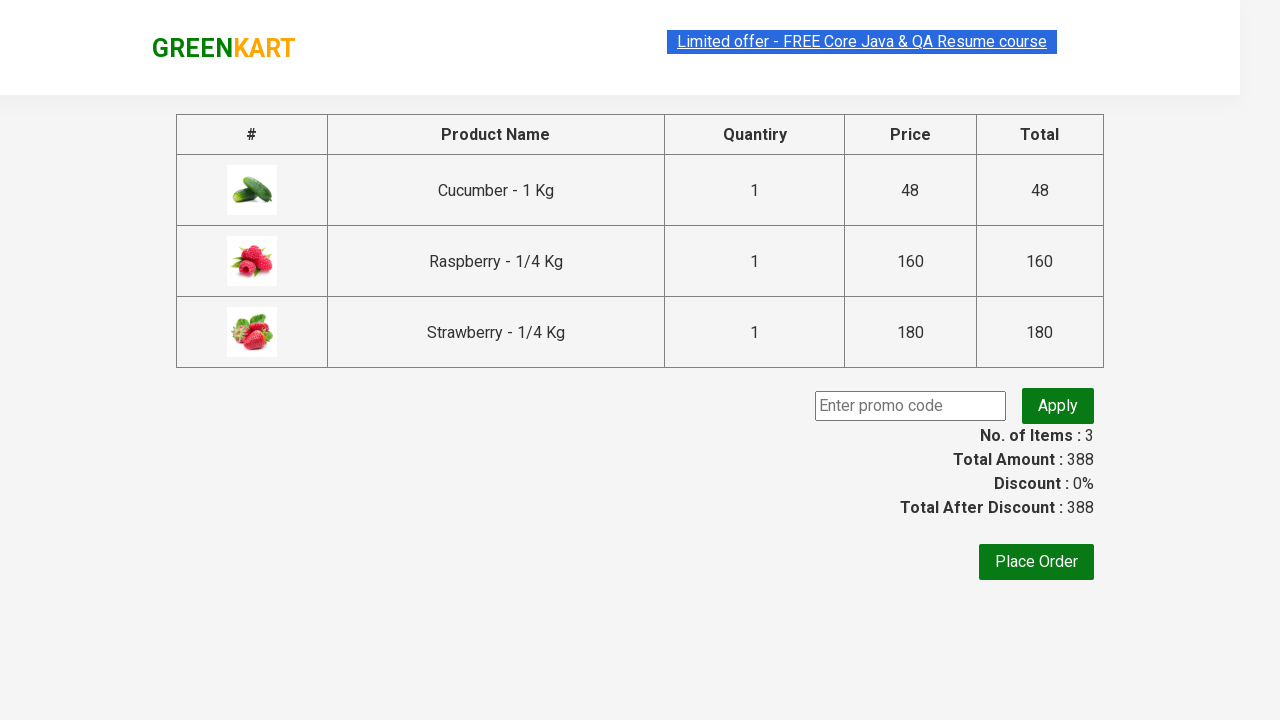

Entered promo code 'rahulshettyacademy' on .promoCode
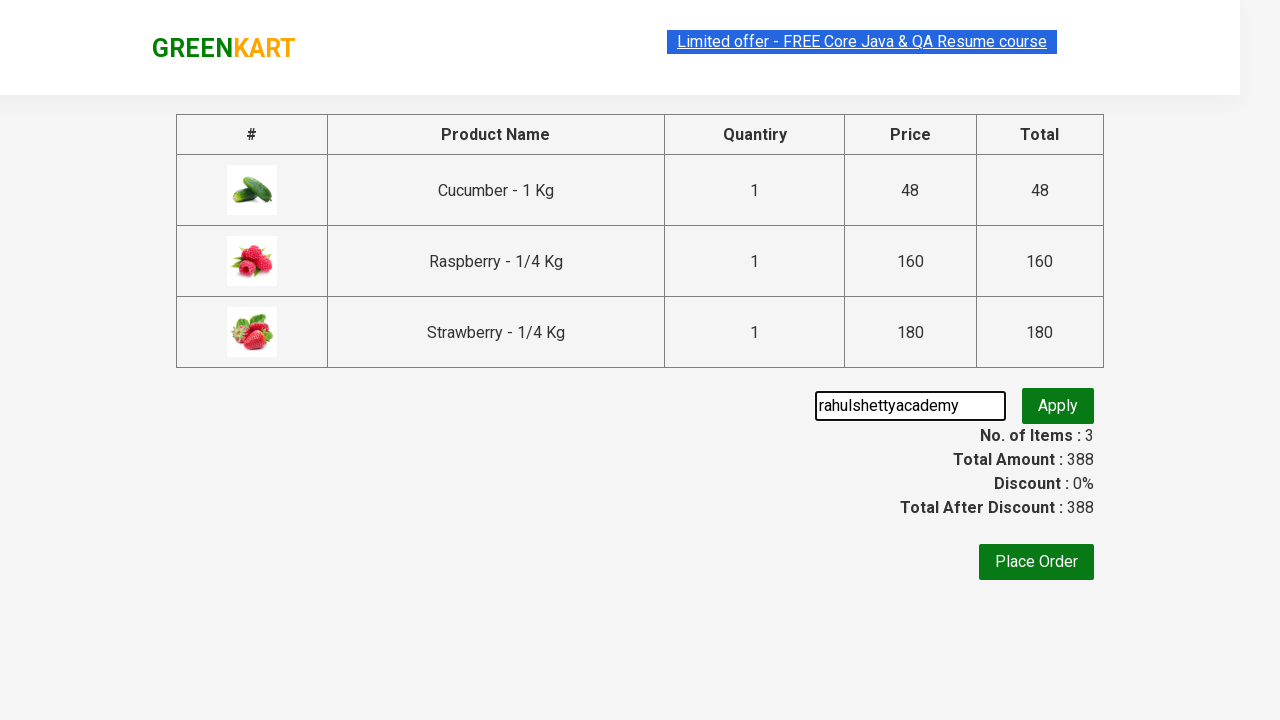

Clicked apply promo button at (1058, 406) on button.promoBtn
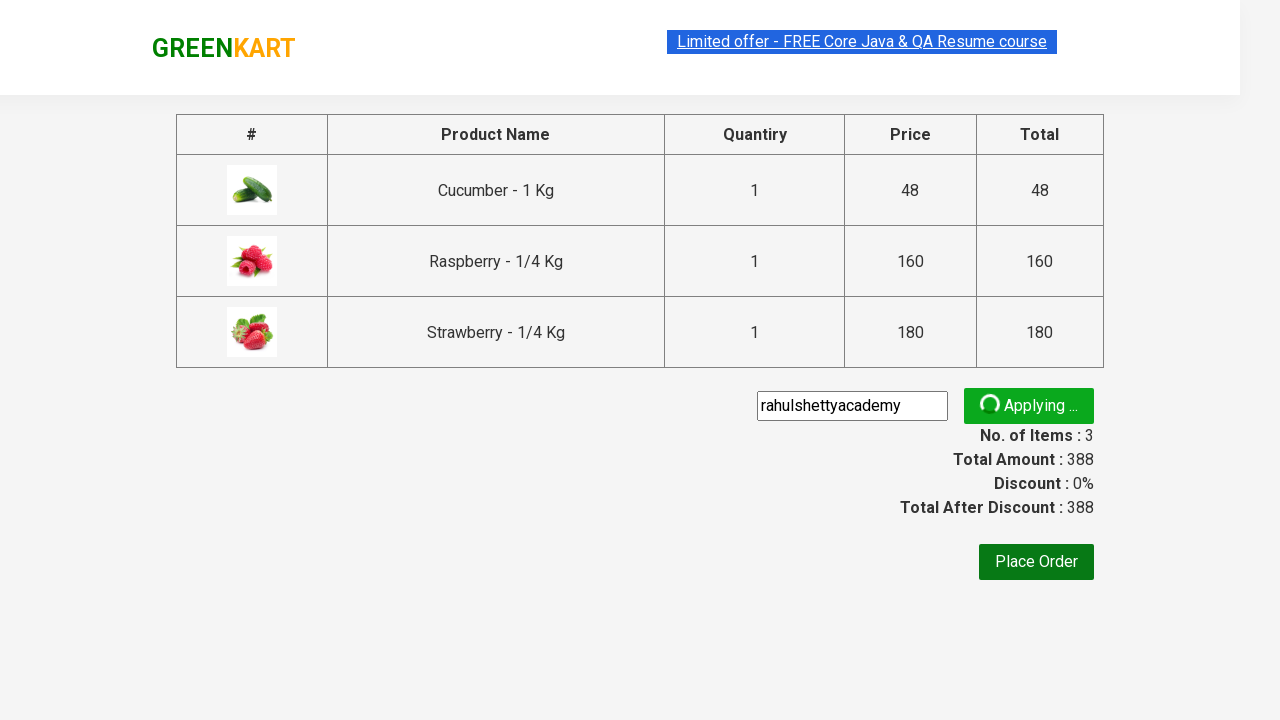

Discount amount displayed, promo code applied successfully
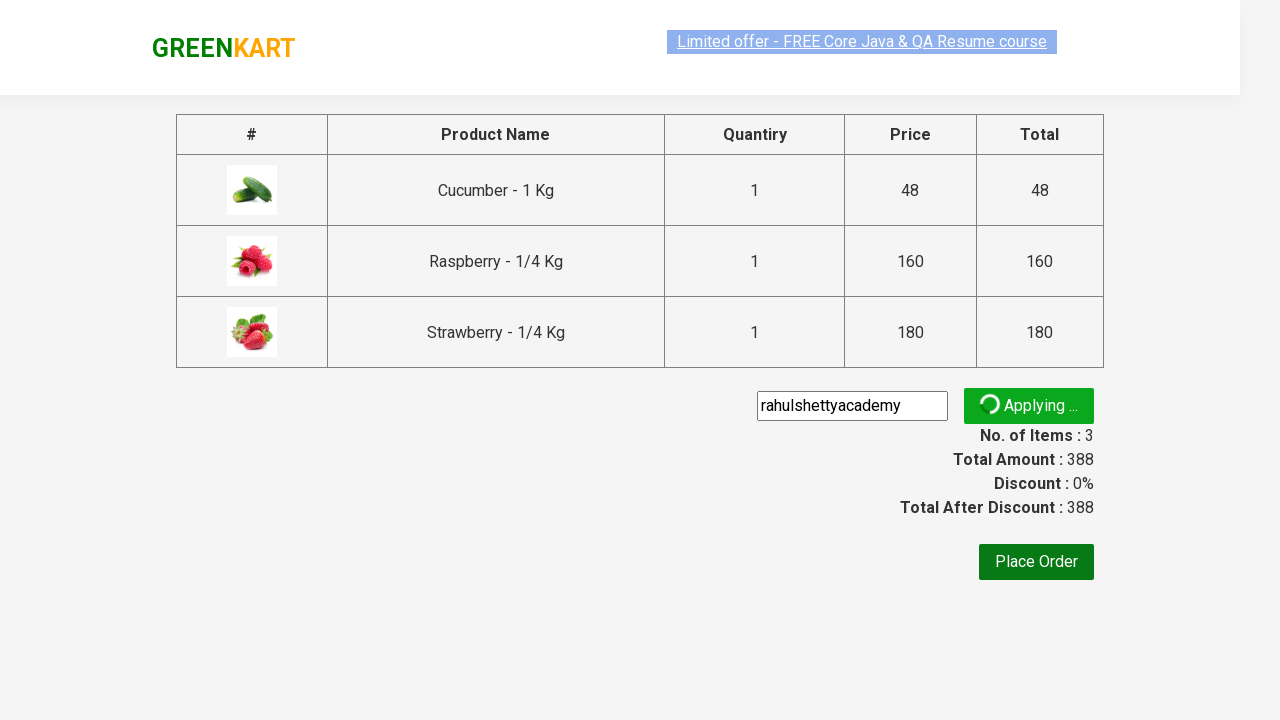

Clicked 'Place Order' button to complete checkout at (1036, 562) on button:has-text('Place Order')
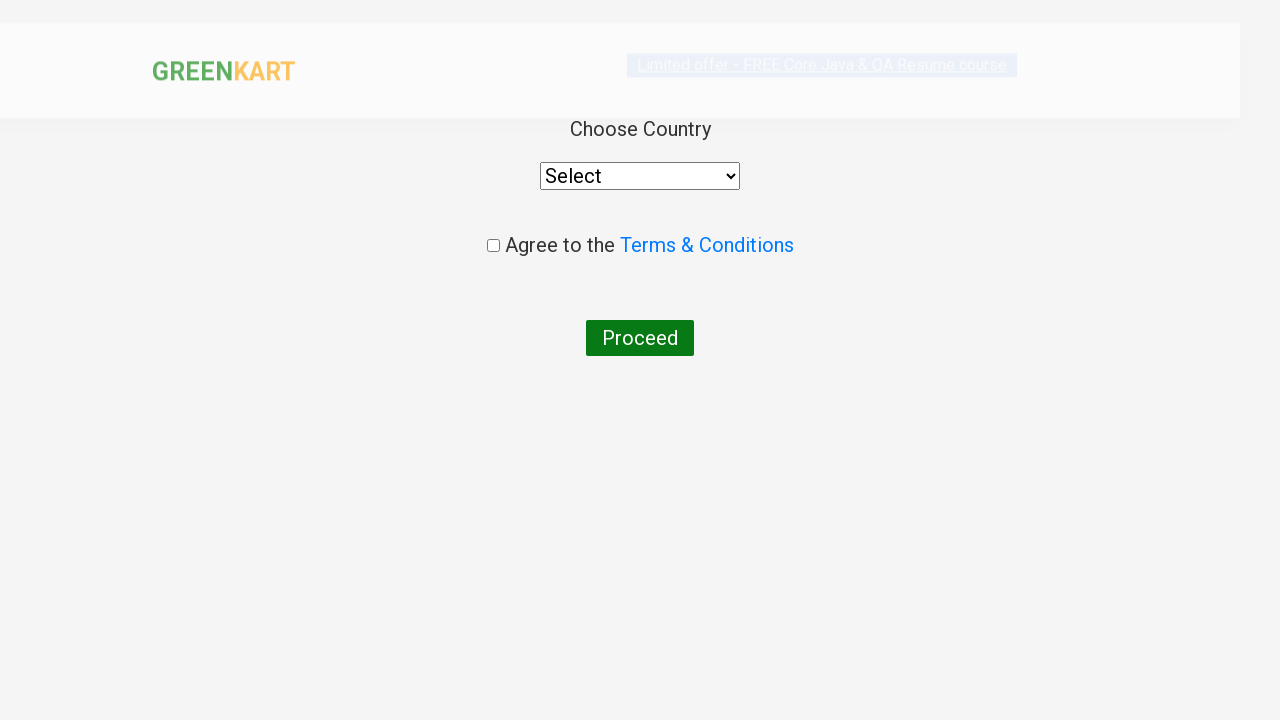

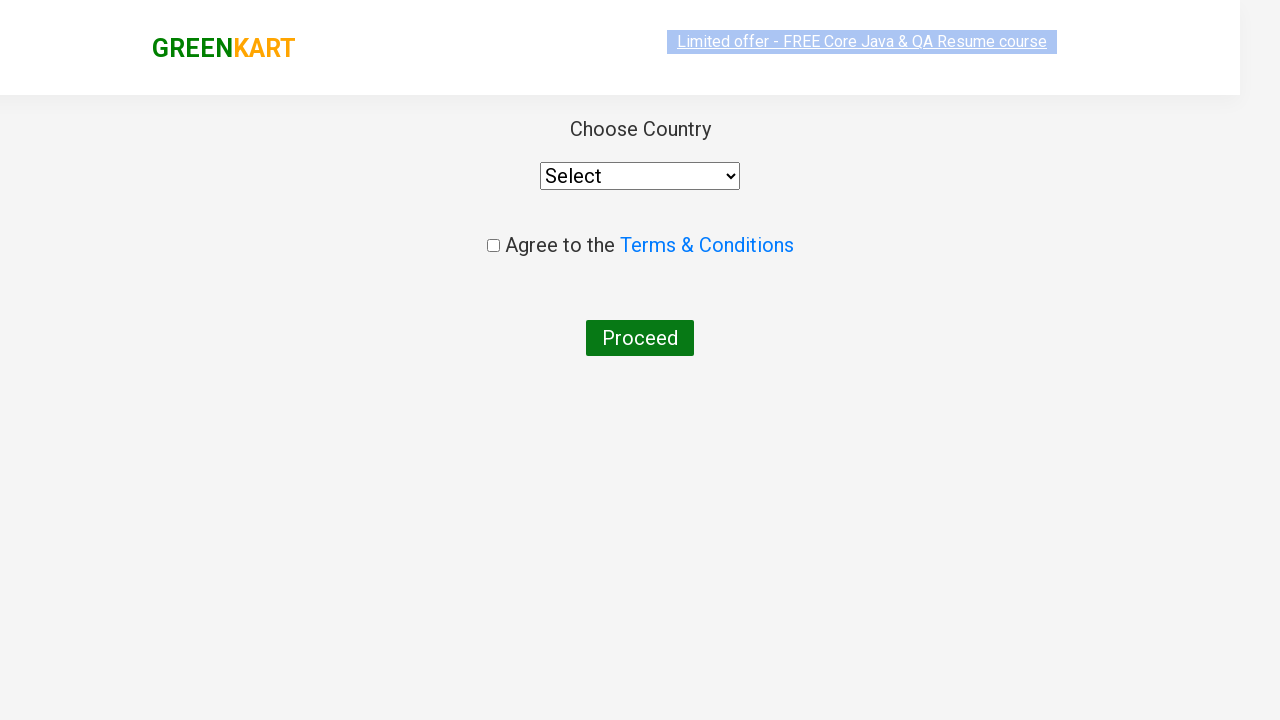